Navigates to the DemoQA homepage and waits for the page to load completely (Firefox variant, but browser type doesn't matter for Playwright translation).

Starting URL: https://demoqa.com/

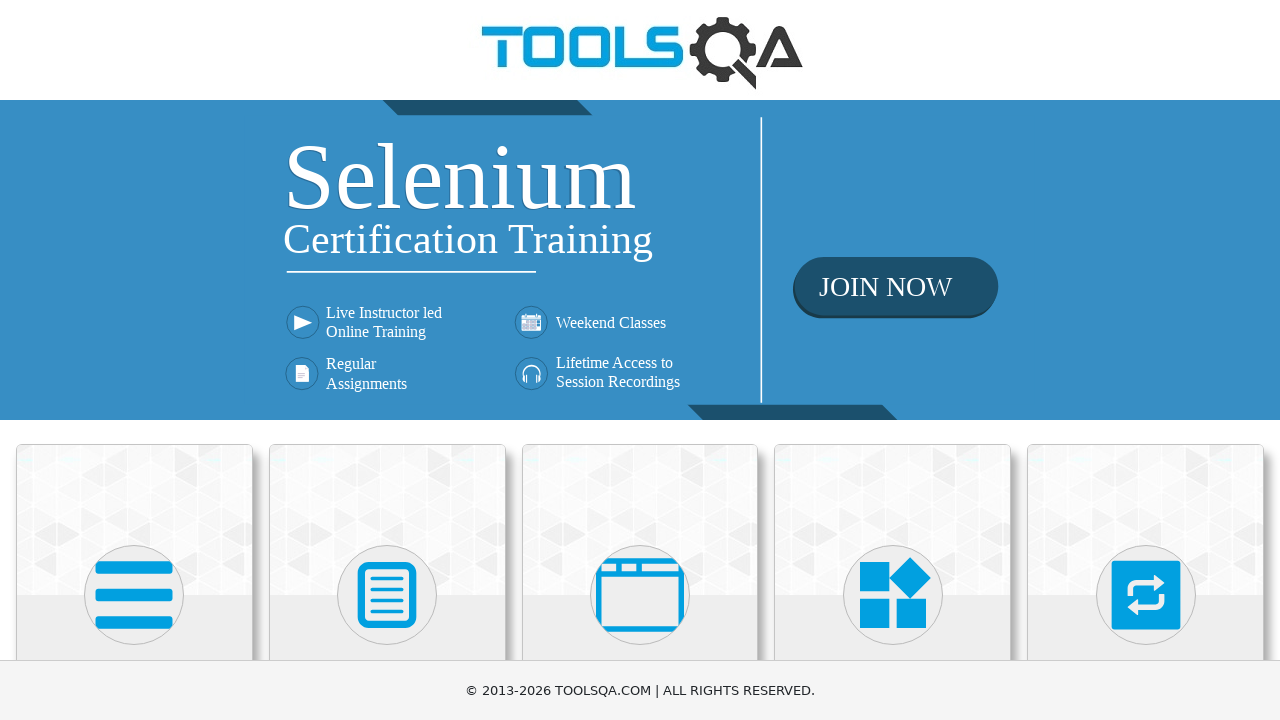

Navigated to DemoQA homepage
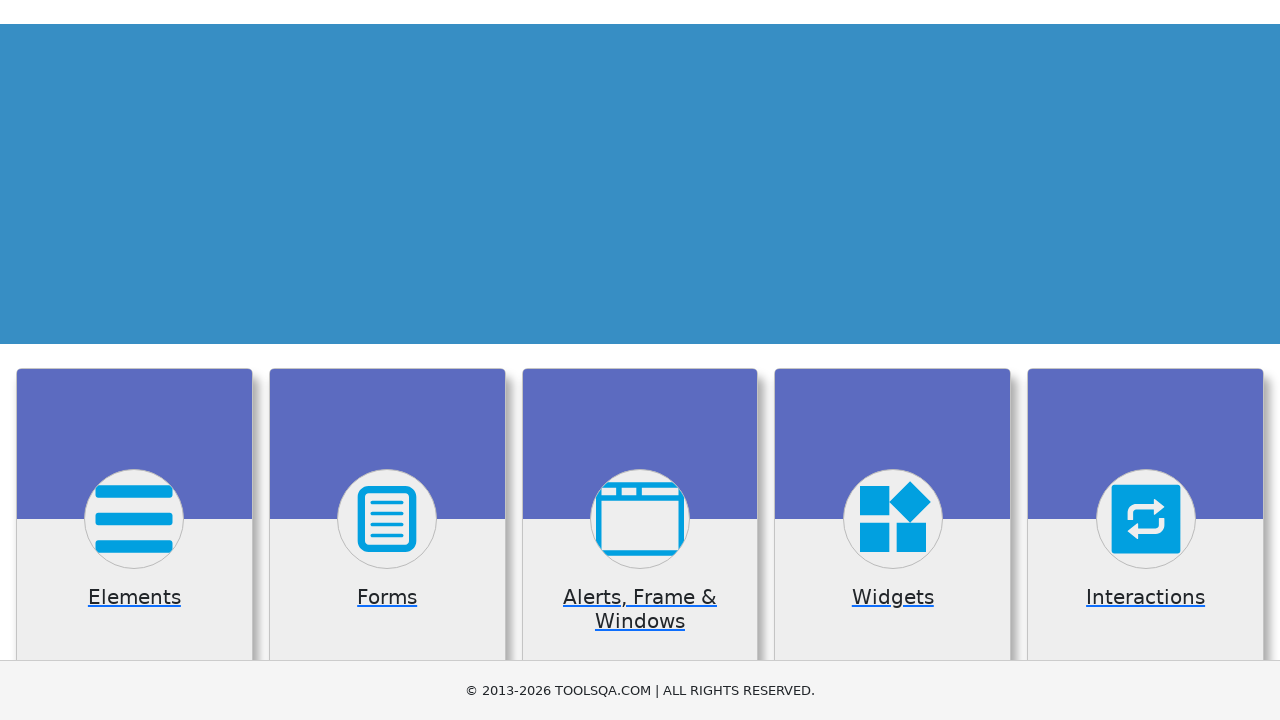

Page fully loaded with networkidle state
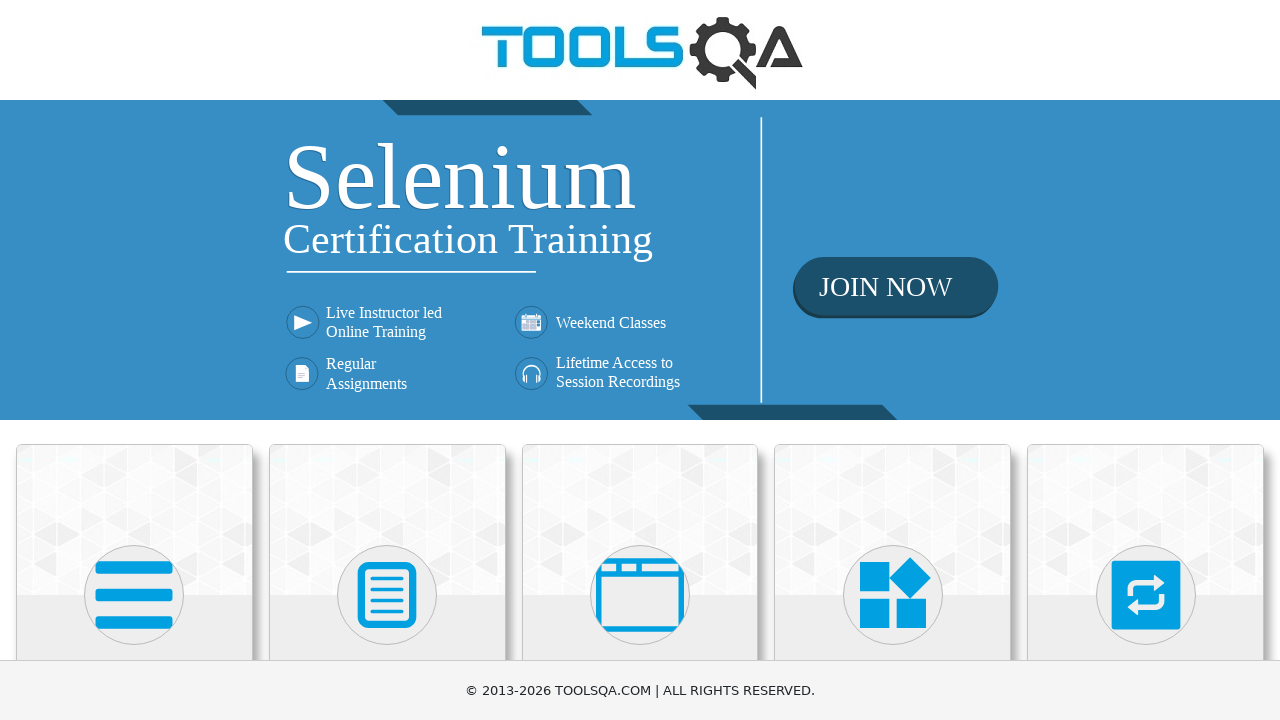

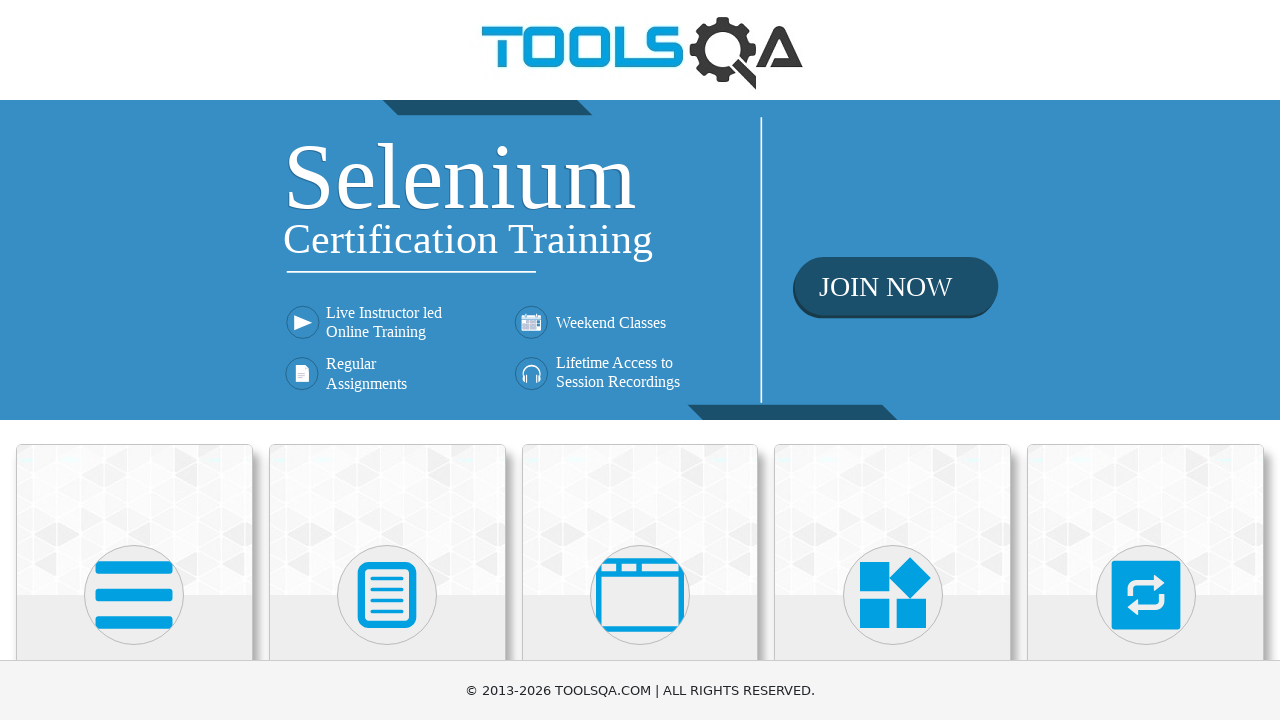